Tests drag and drop functionality by dragging an element and dropping it onto a target container

Starting URL: https://demoqa.com/droppable

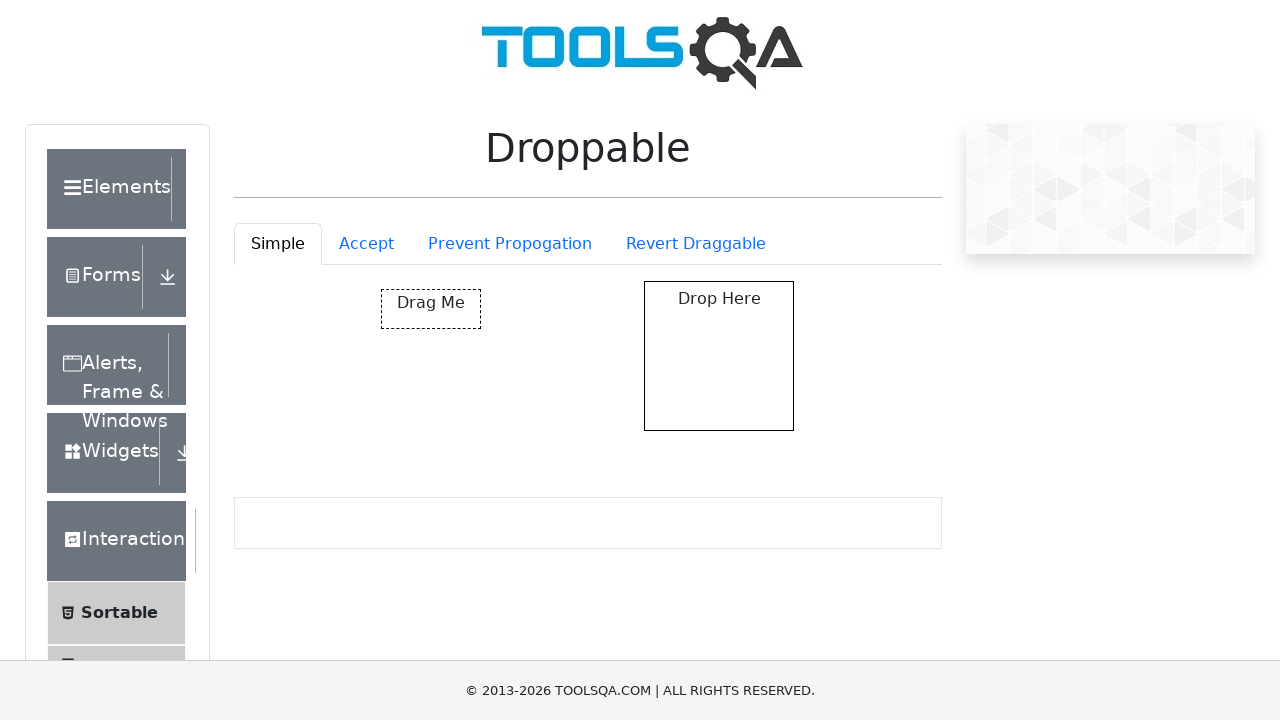

Located the draggable element
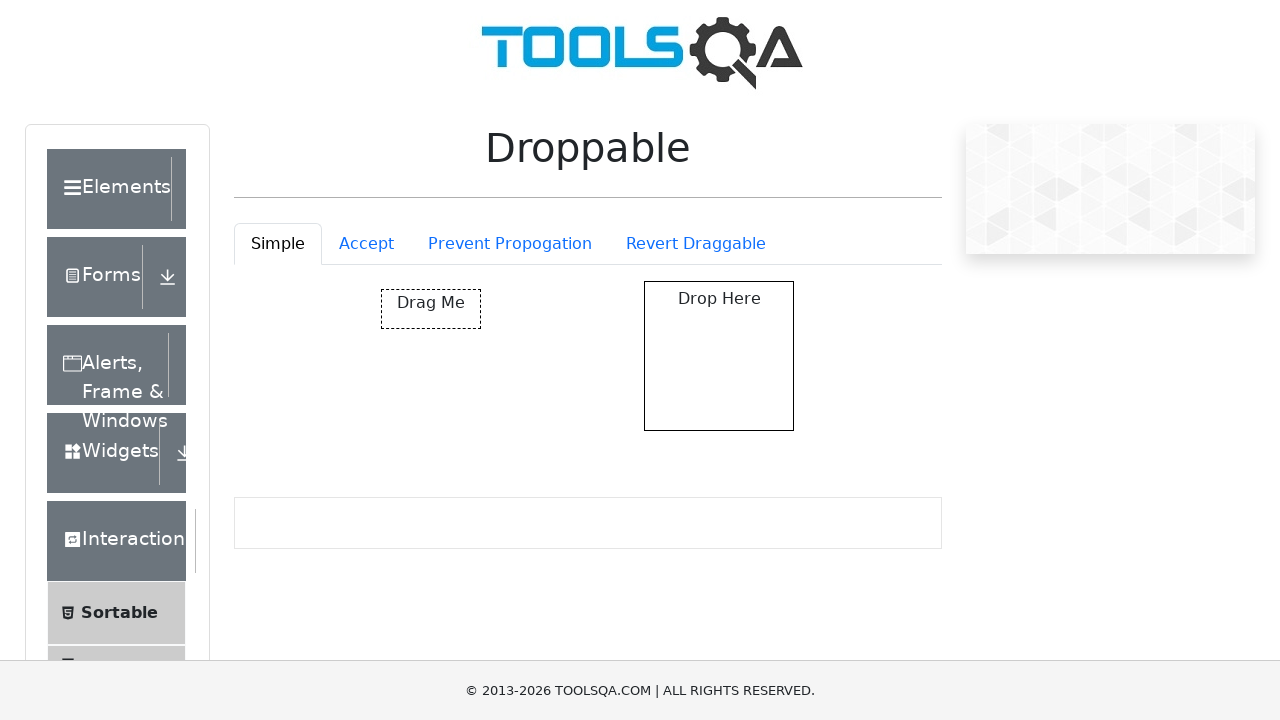

Located the droppable target container
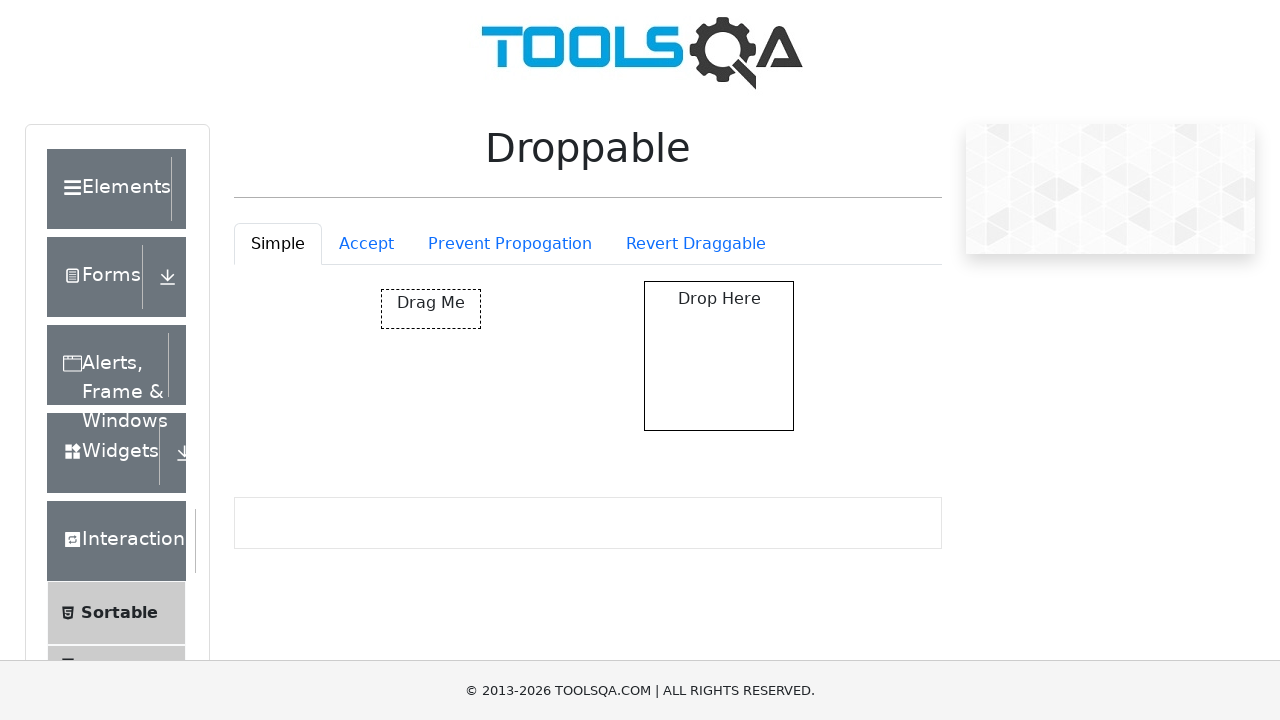

Scrolled to ensure droppable element is visible
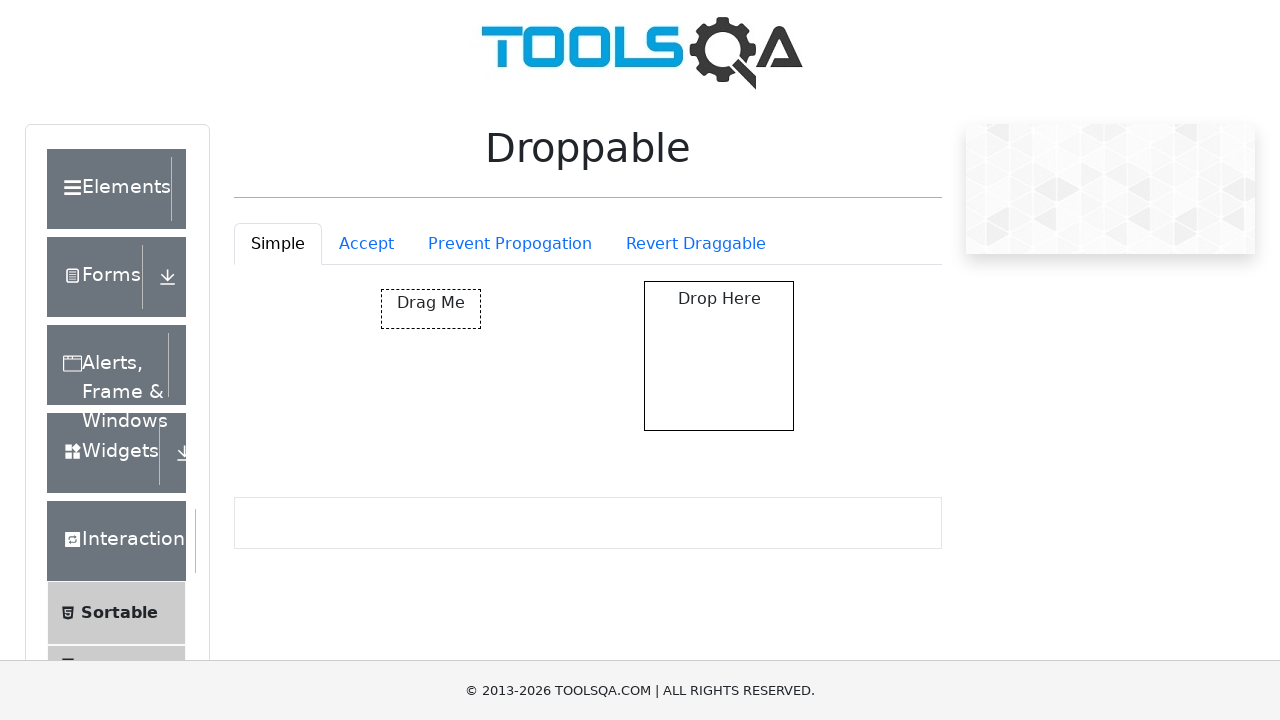

Dragged element and dropped it onto the target container at (719, 356)
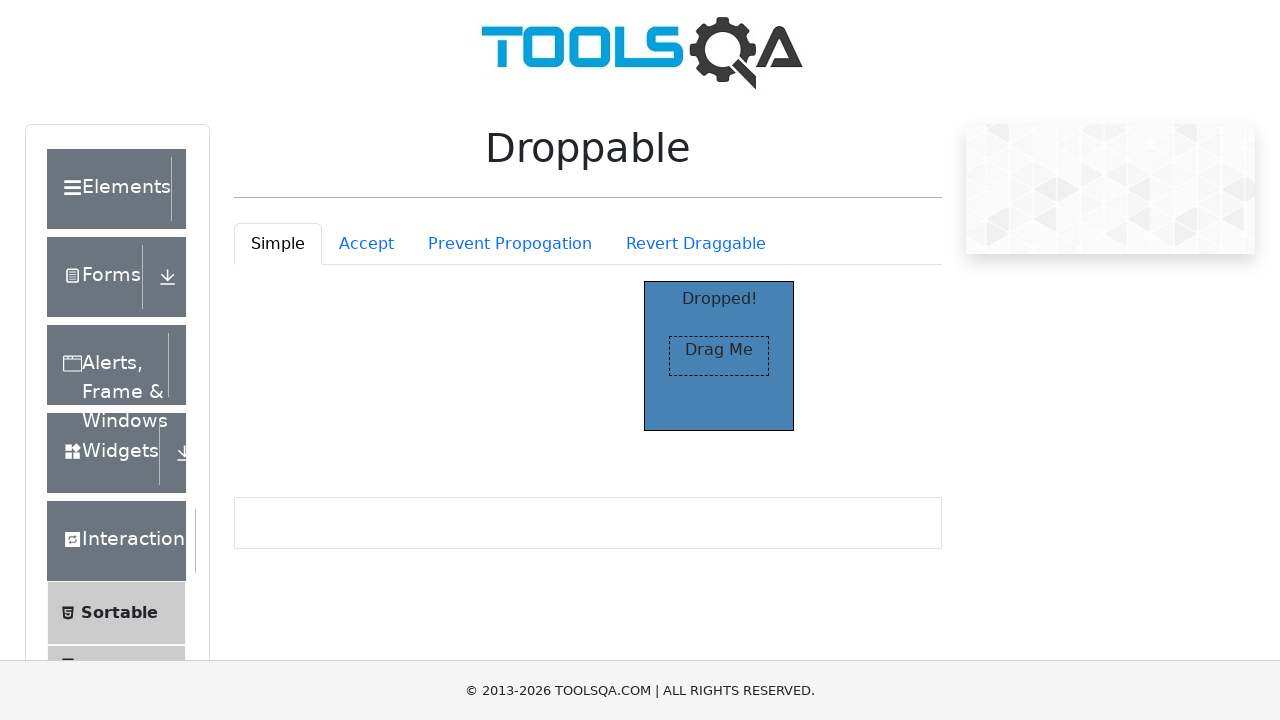

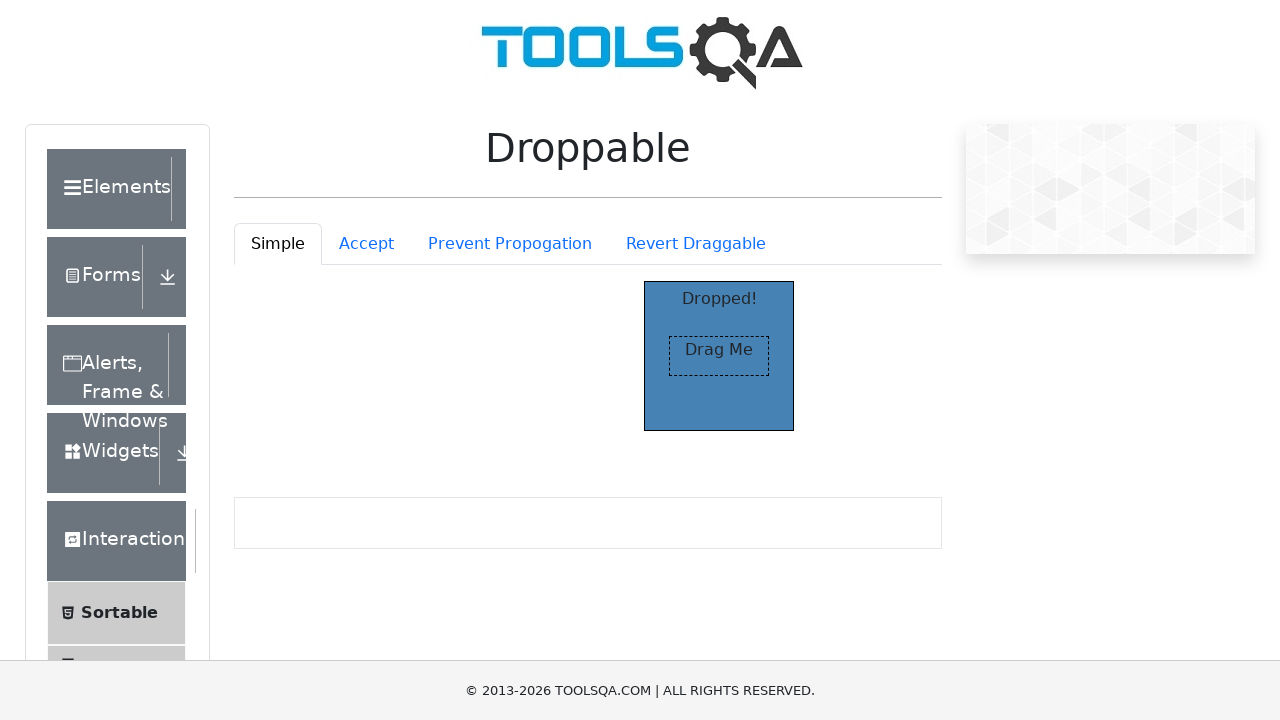